Tests navigation menu functionality by clicking on navbar menu items and dropdown selections on the Selenium Training website

Starting URL: https://www.seleniumtraining.com/login

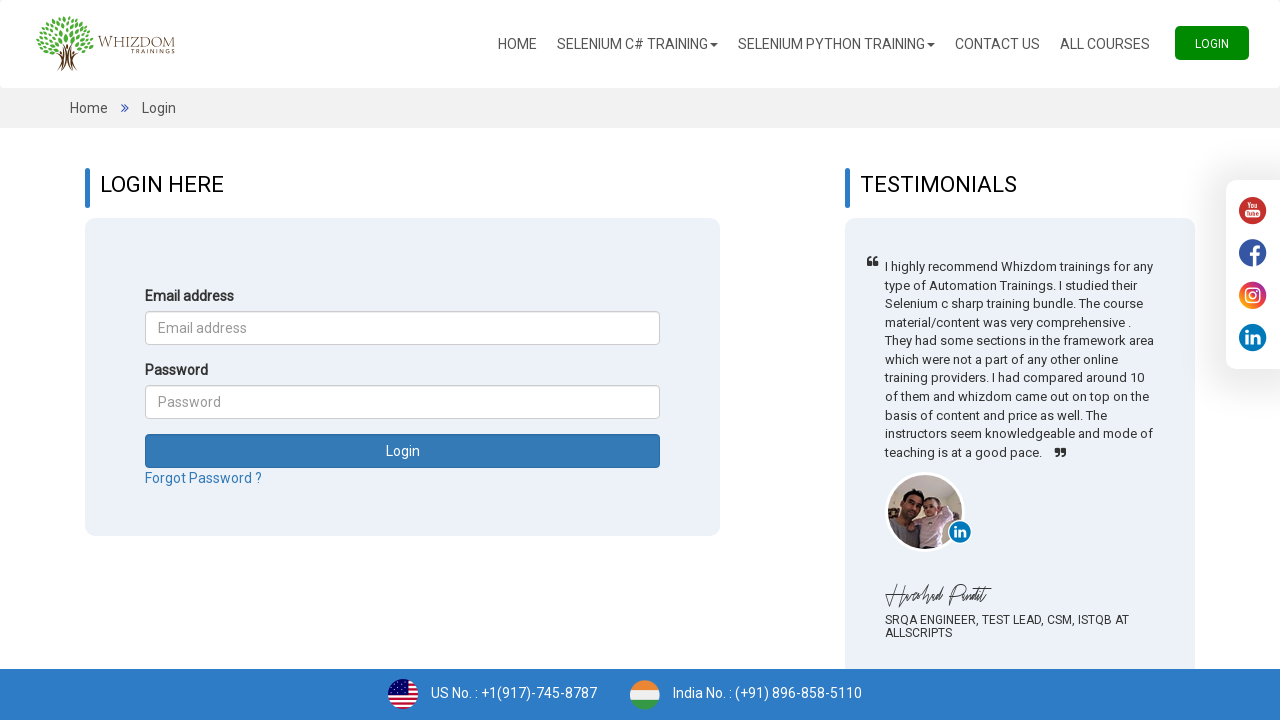

Clicked navbar menu item to trigger dropdown at (638, 44) on xpath=//*[@id='bs-navbar-collapse-1']/ul/li[2]/a
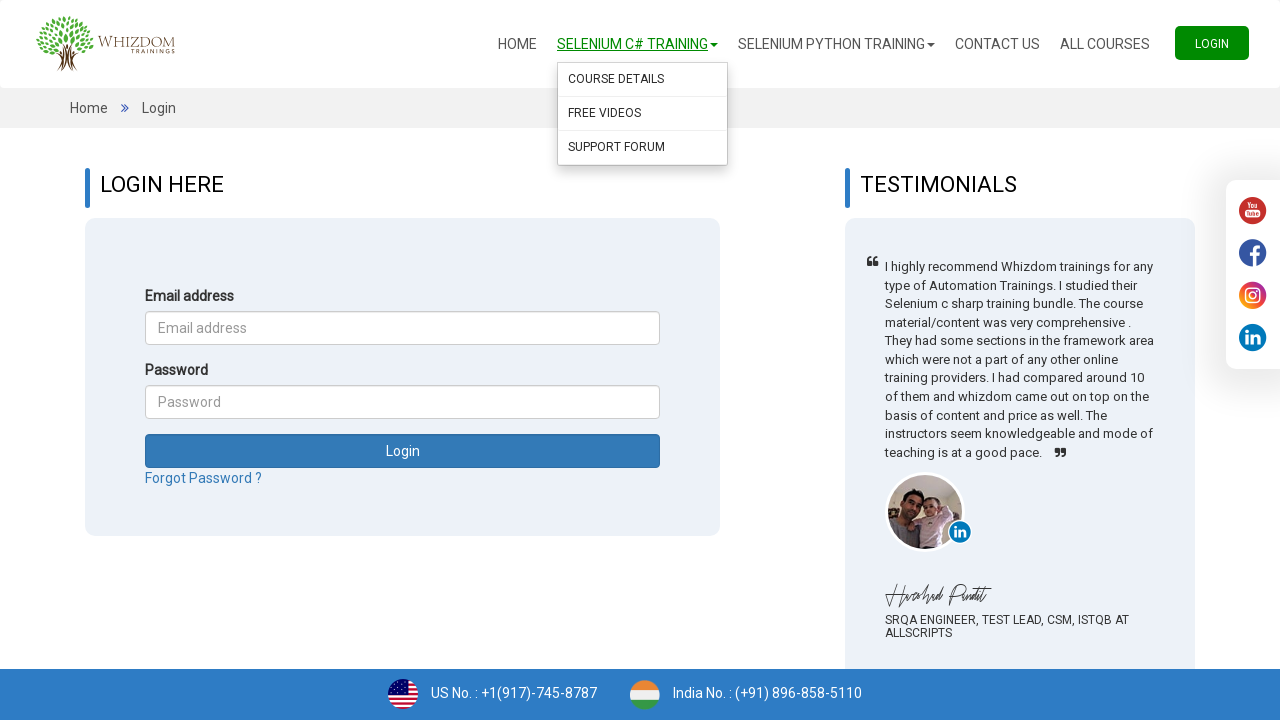

Waited for dropdown menu to appear
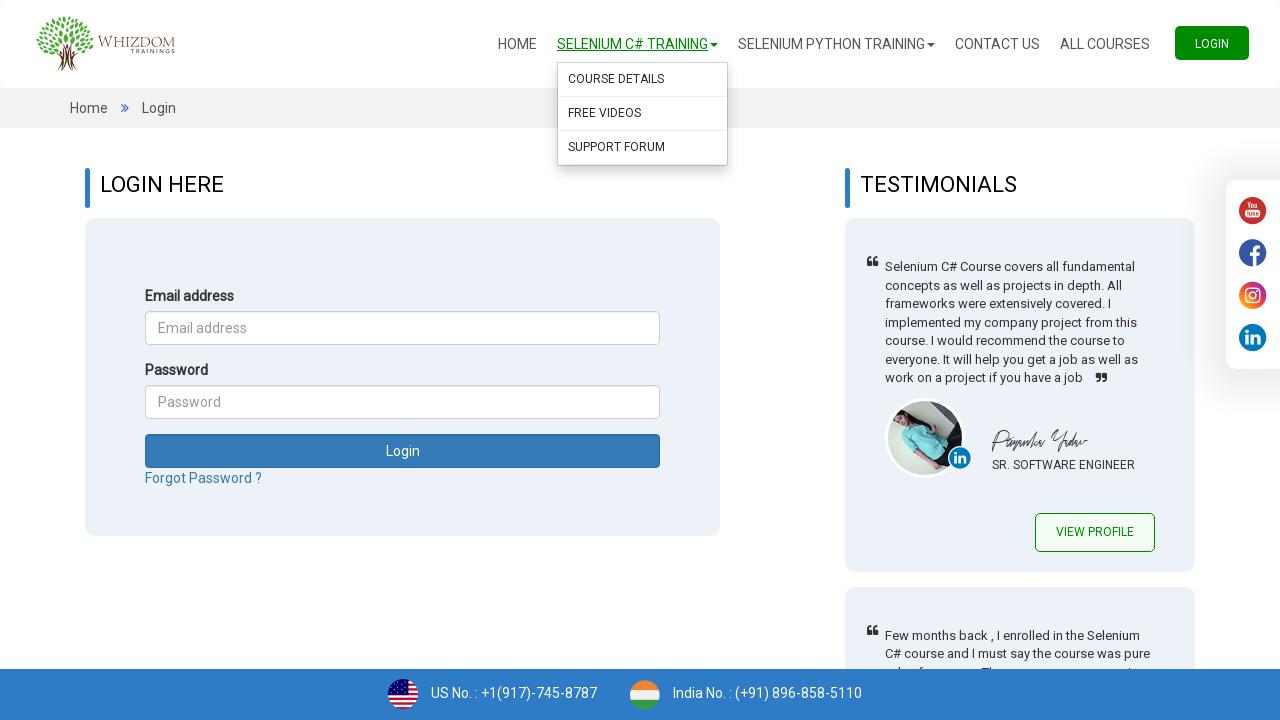

Clicked dropdown menu item selection at (642, 114) on xpath=/html/body/div[2]/nav/div/div[2]/ul/li[2]/ul/li[2]/a
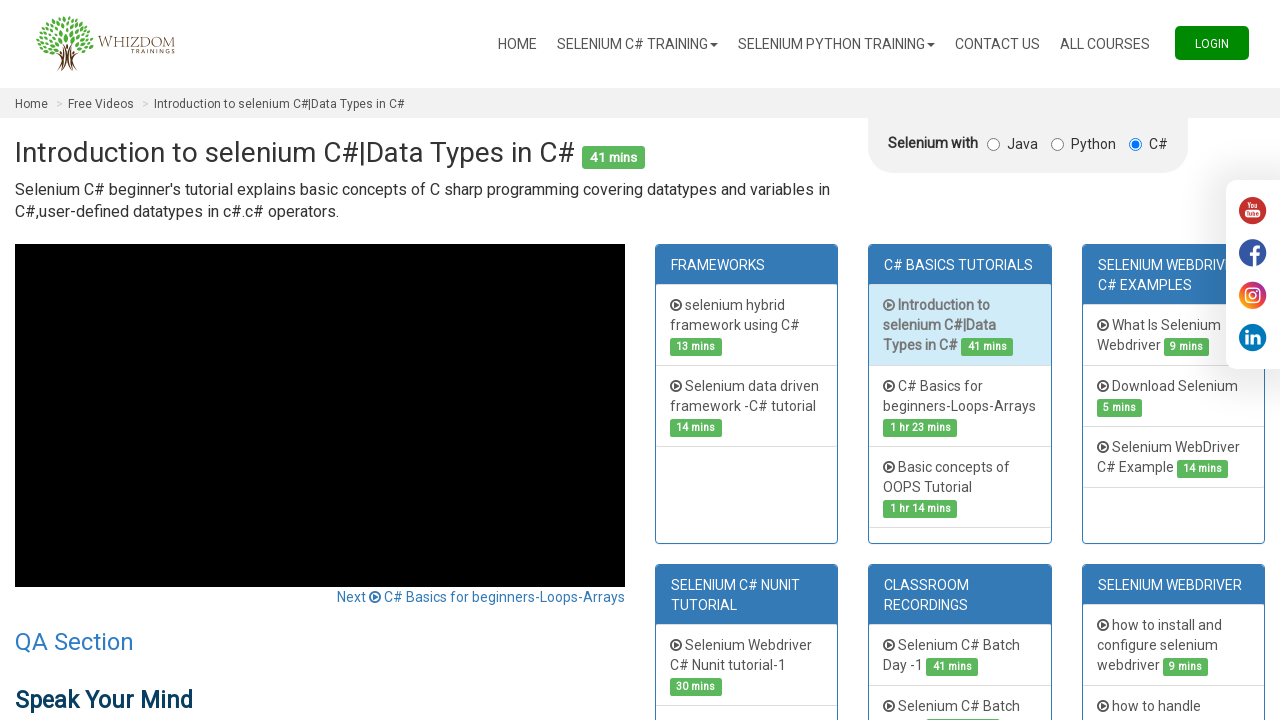

Waited for page to navigate after dropdown selection
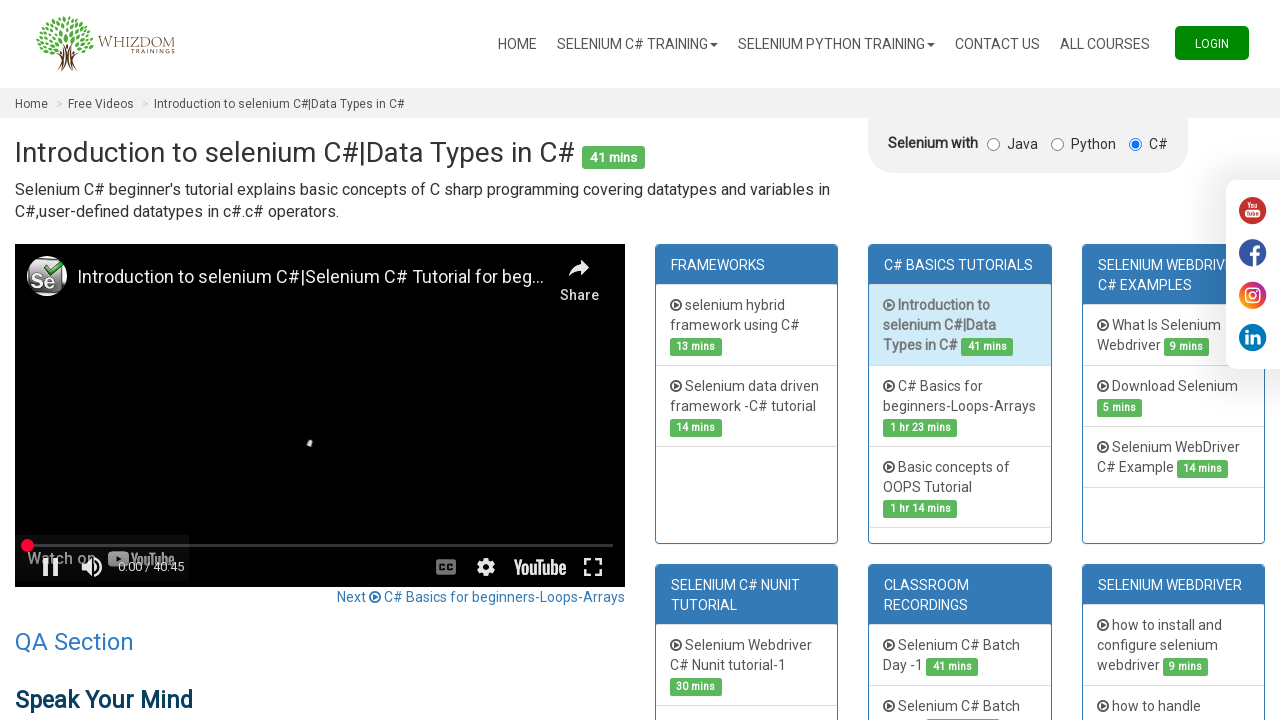

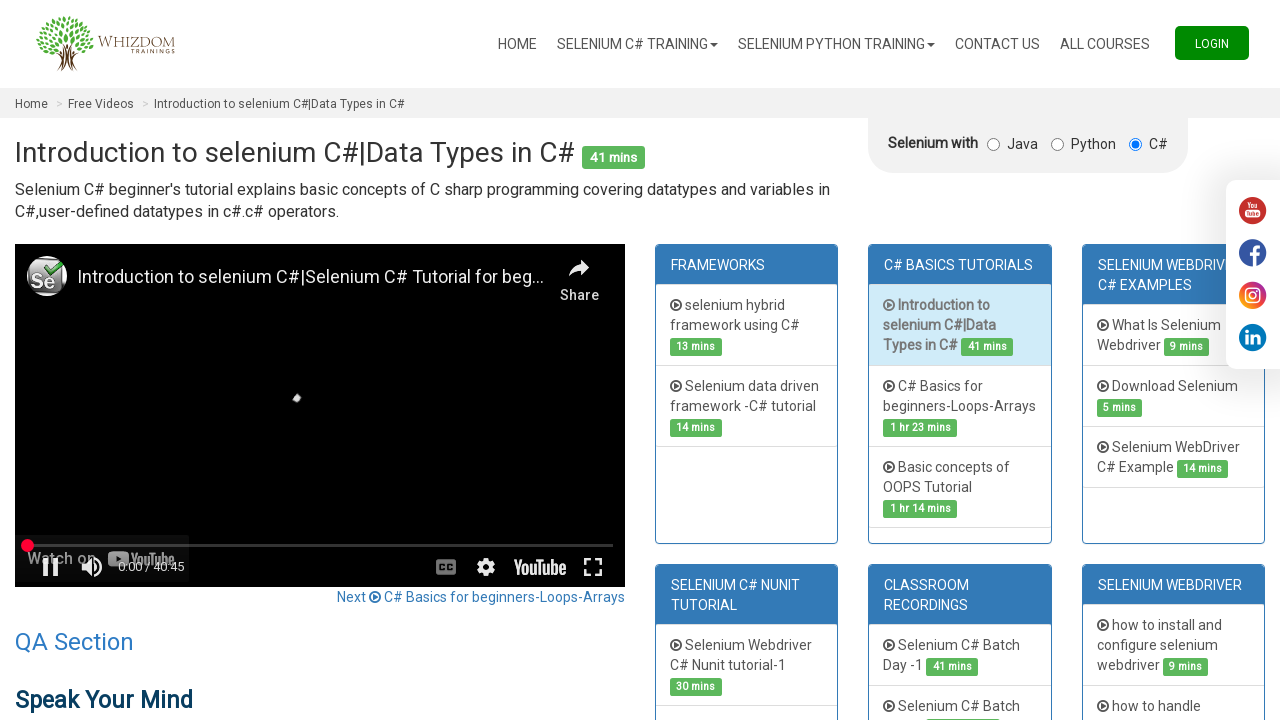